Tests filtering to display all items after switching between filters

Starting URL: https://demo.playwright.dev/todomvc

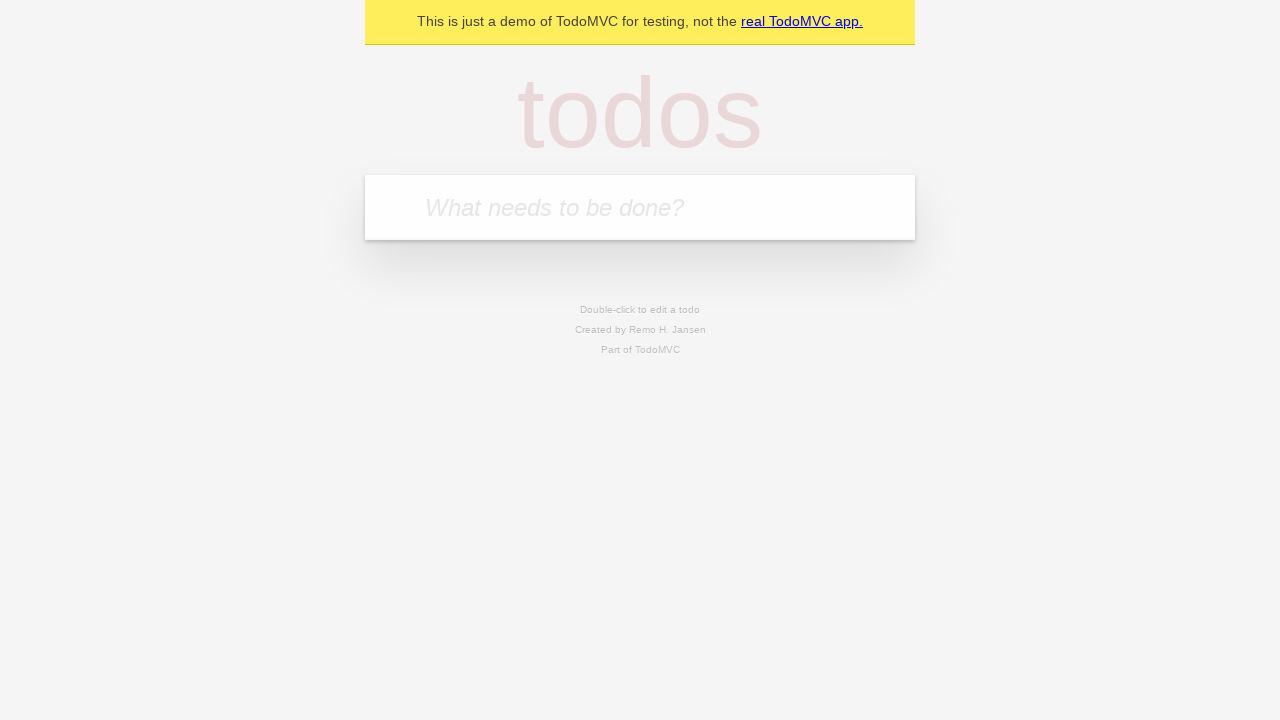

Filled new todo input with 'buy some cheese' on .new-todo
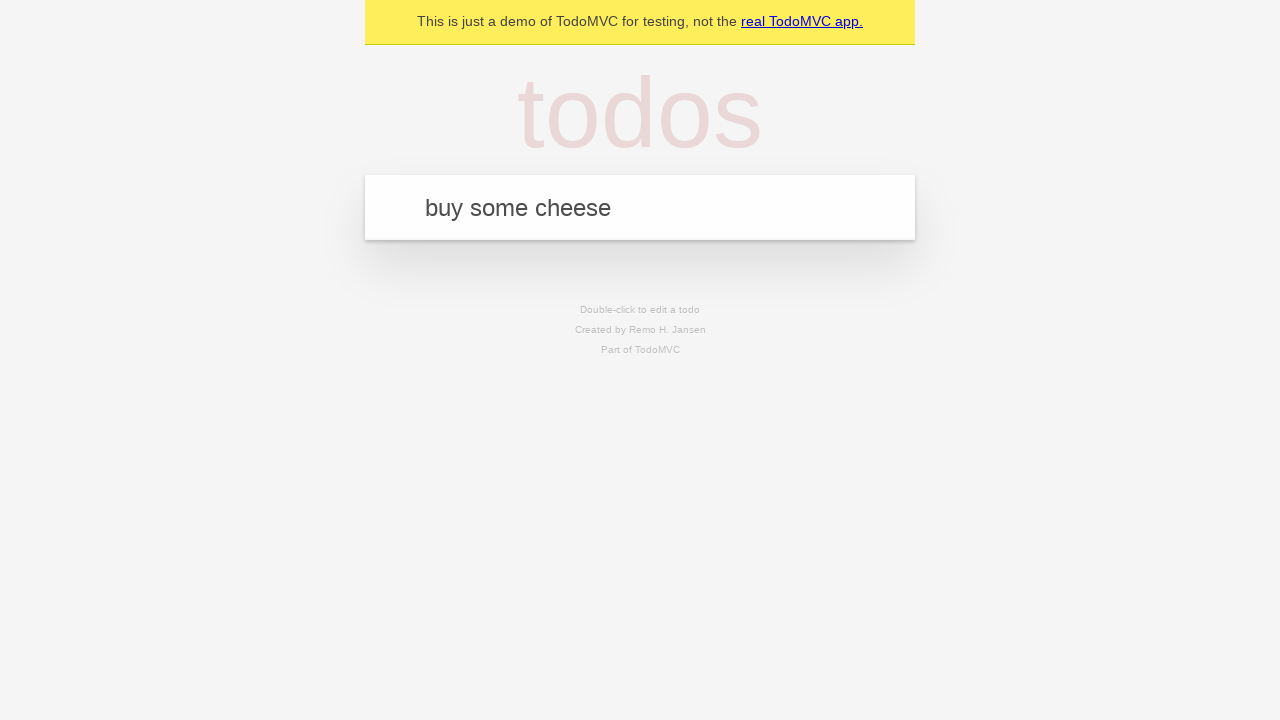

Pressed Enter to add first todo item on .new-todo
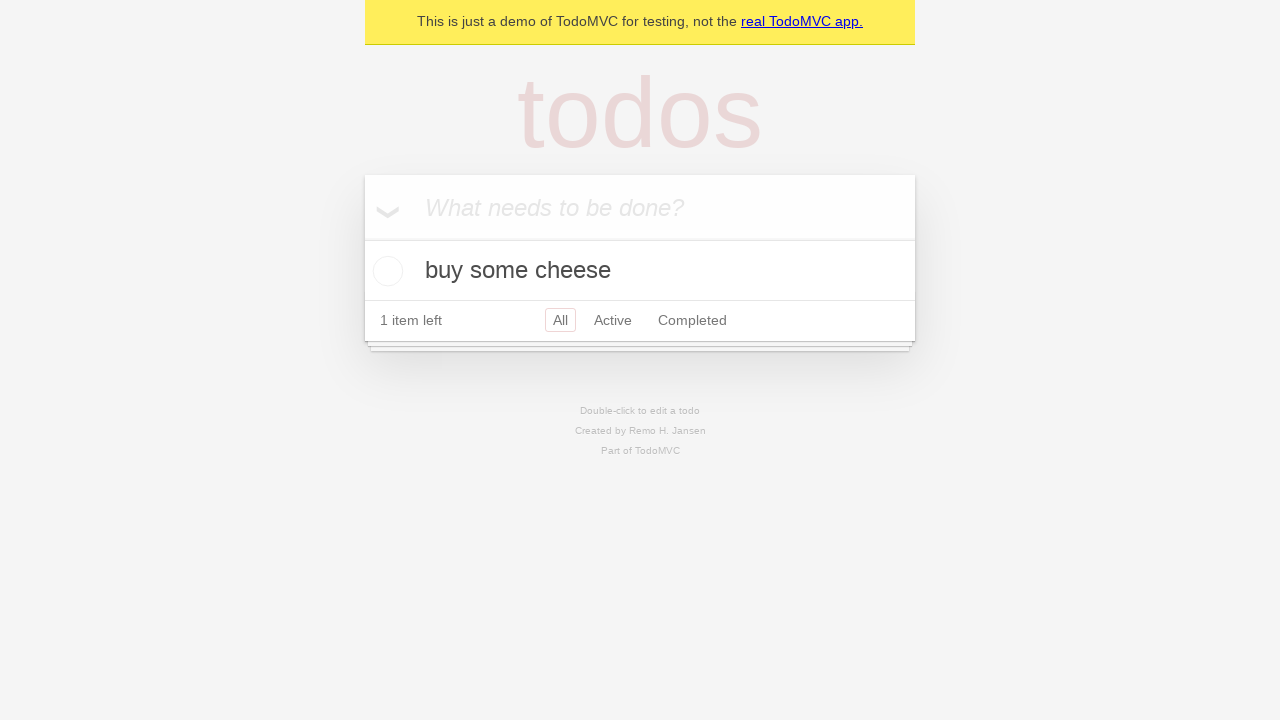

Filled new todo input with 'feed the cat' on .new-todo
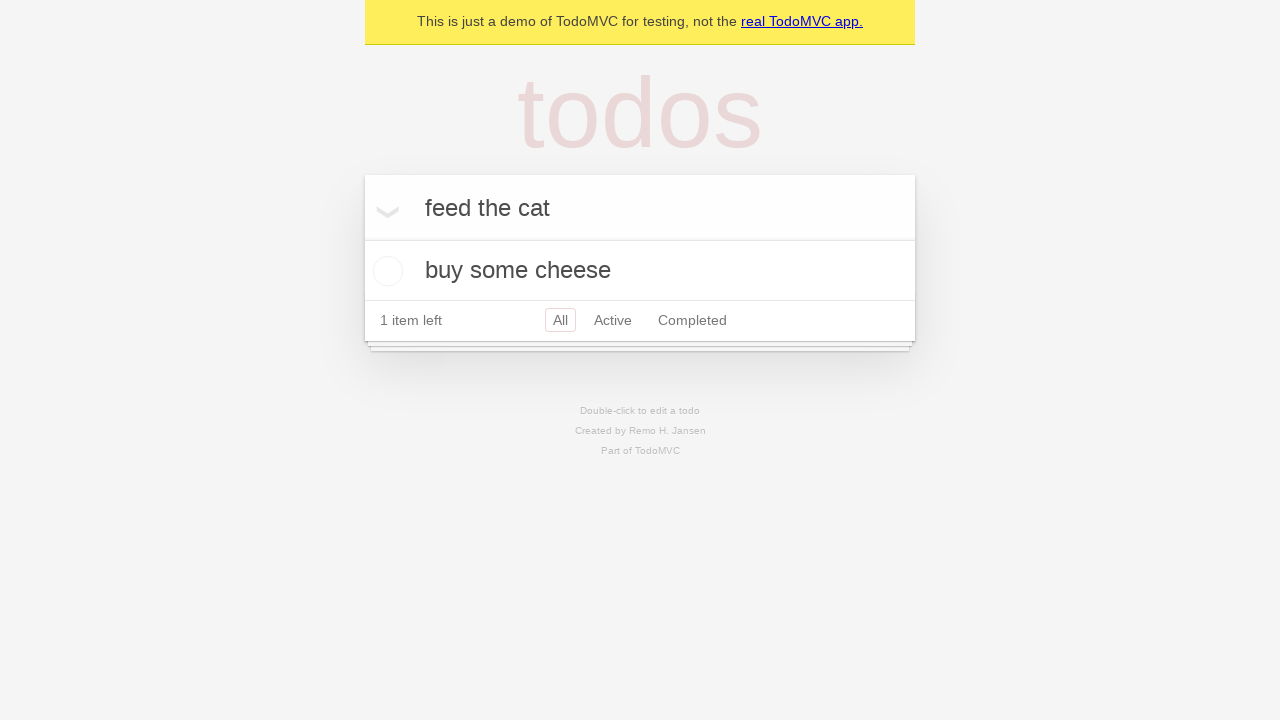

Pressed Enter to add second todo item on .new-todo
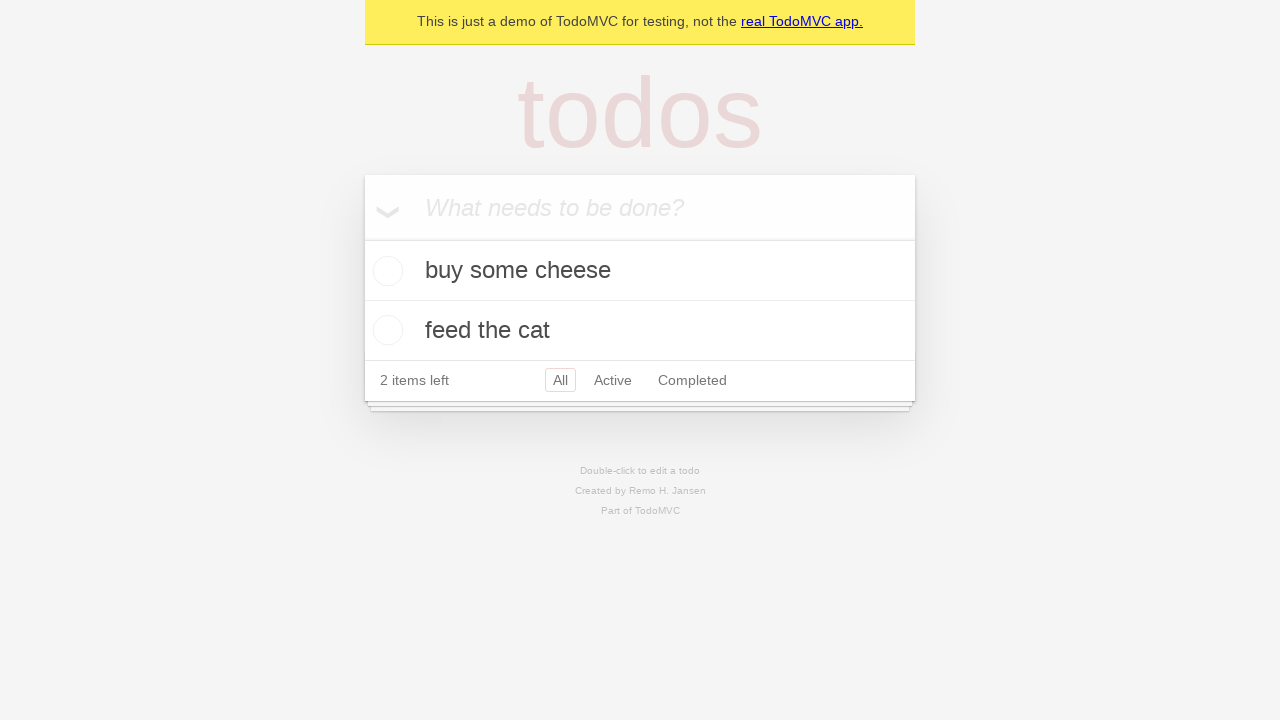

Filled new todo input with 'book a doctors appointment' on .new-todo
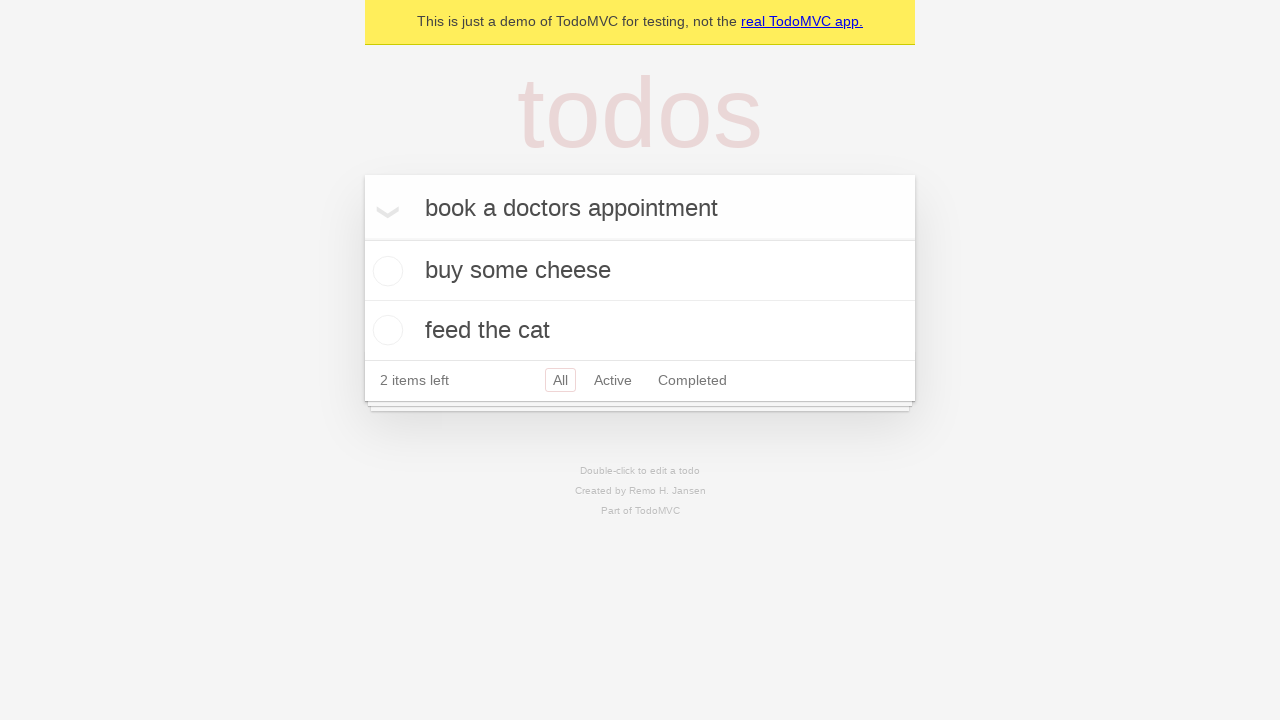

Pressed Enter to add third todo item on .new-todo
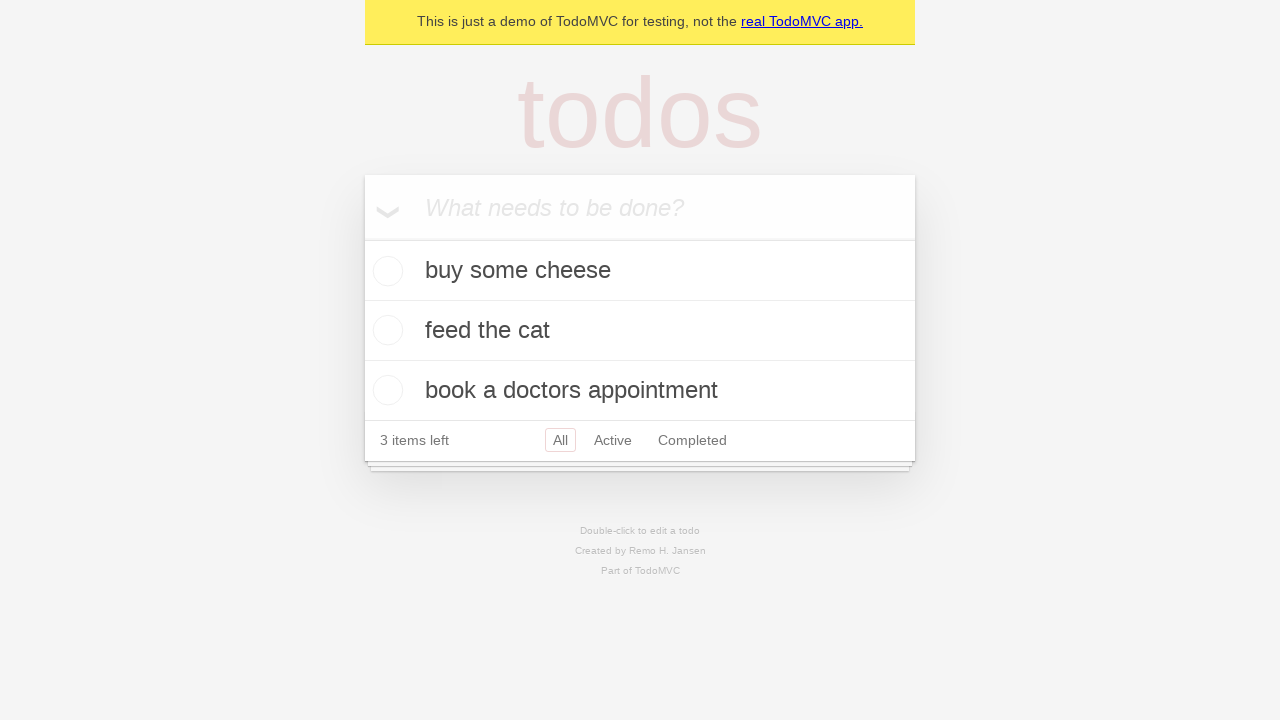

Waited for all three todo items to be visible in the list
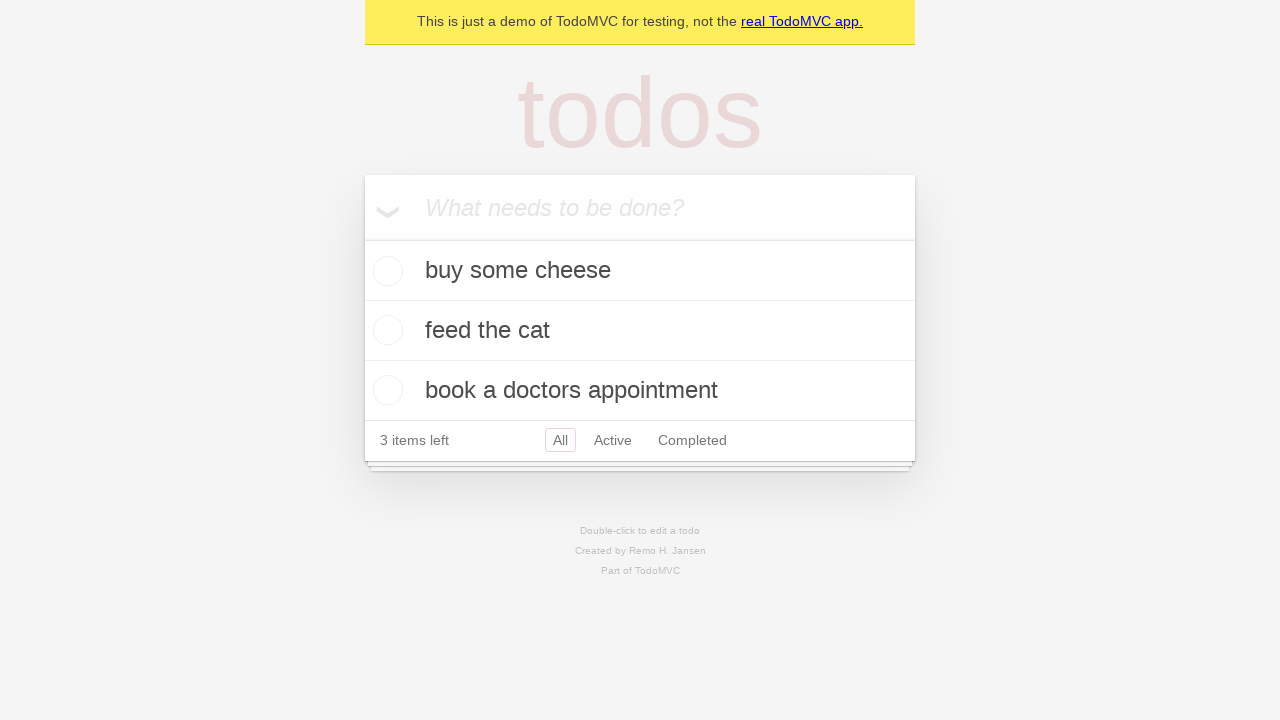

Checked the second todo item as completed at (385, 330) on .todo-list li .toggle >> nth=1
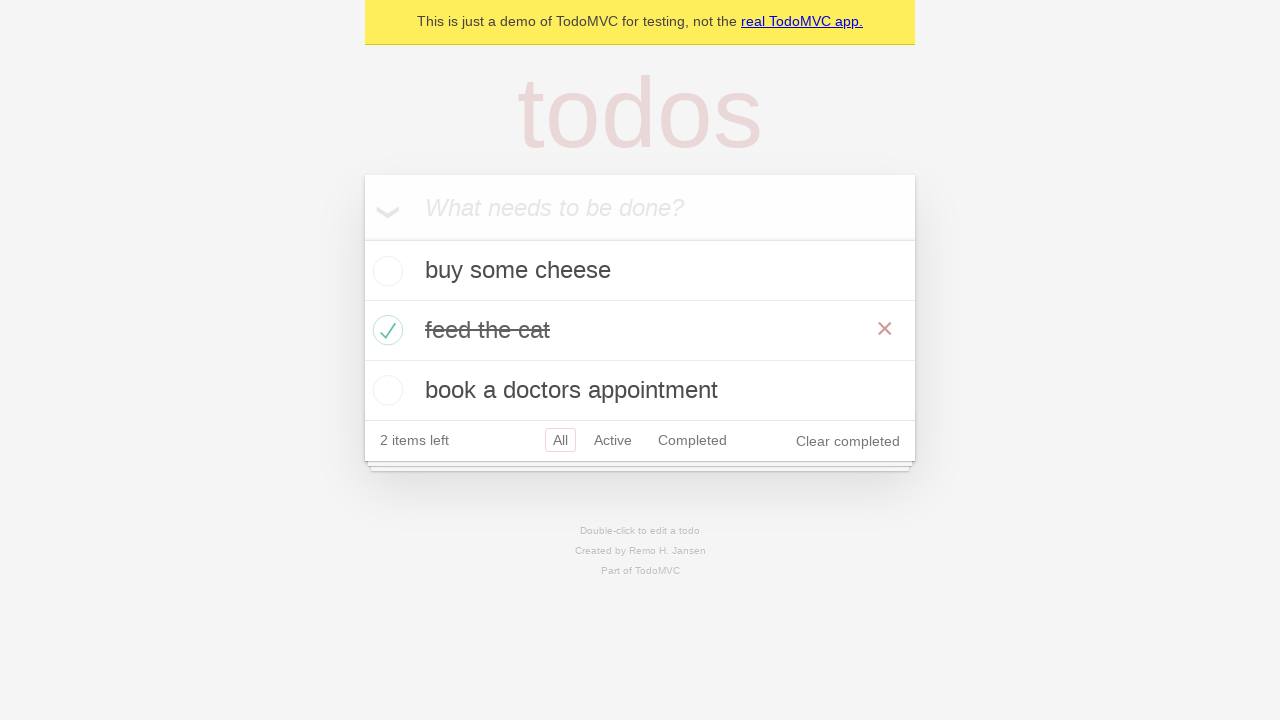

Clicked 'Active' filter to display only active items at (613, 440) on .filters >> text=Active
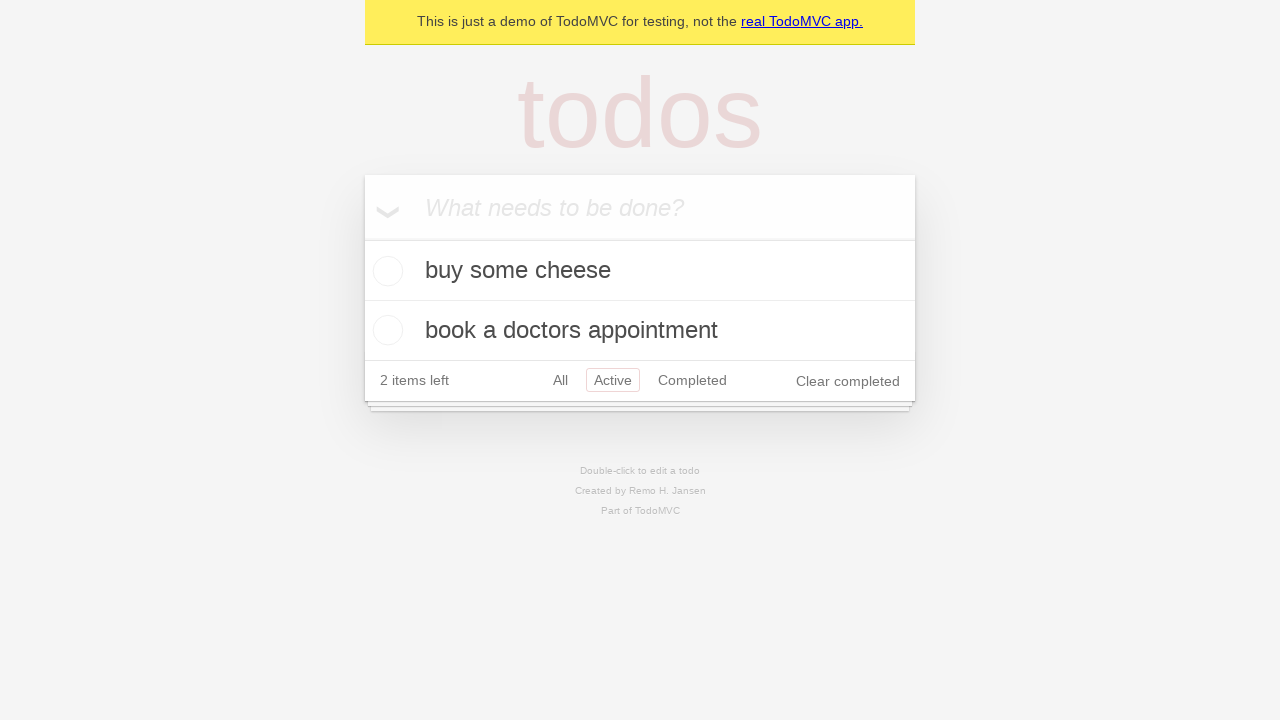

Clicked 'Completed' filter to display only completed items at (692, 380) on .filters >> text=Completed
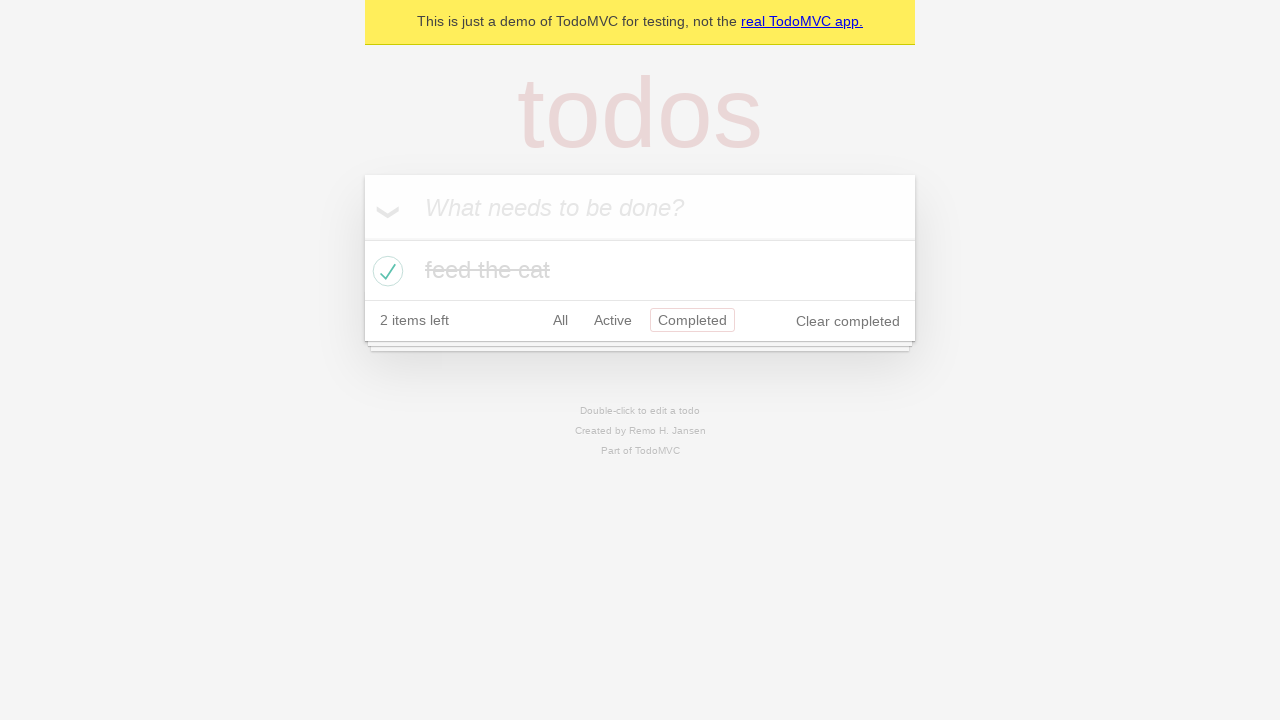

Clicked 'All' filter to display all items at (560, 320) on .filters >> text=All
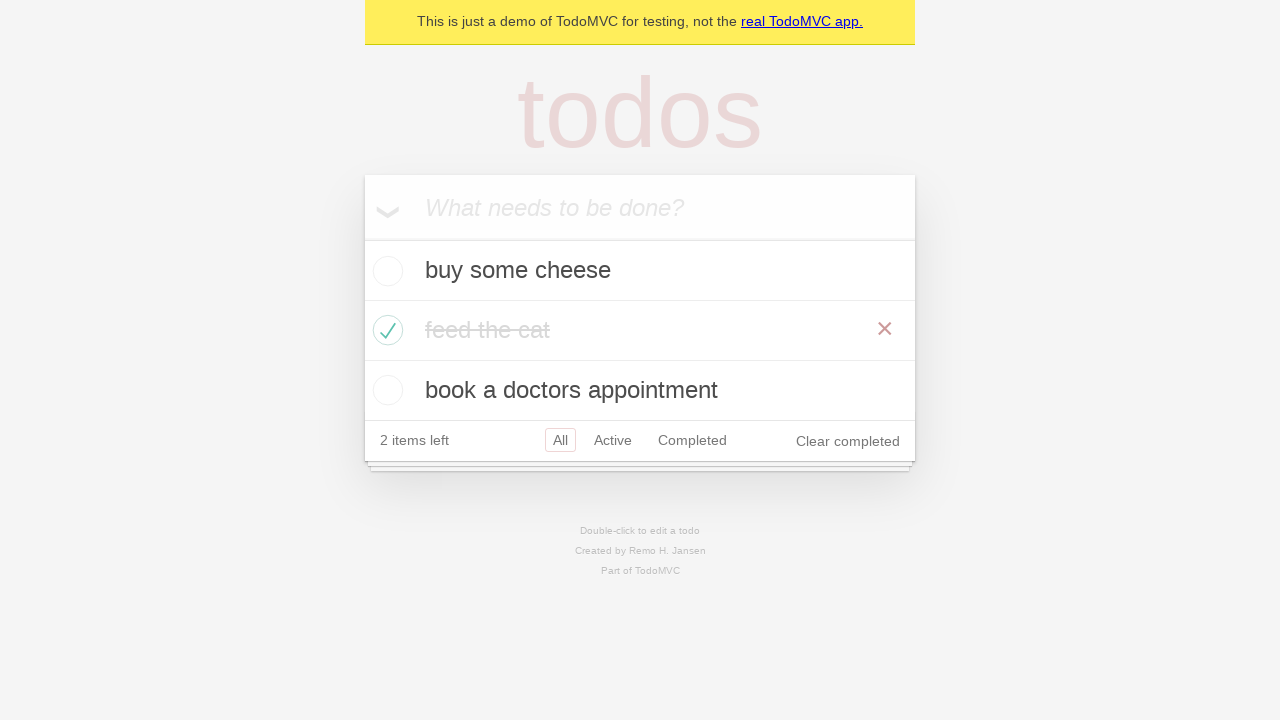

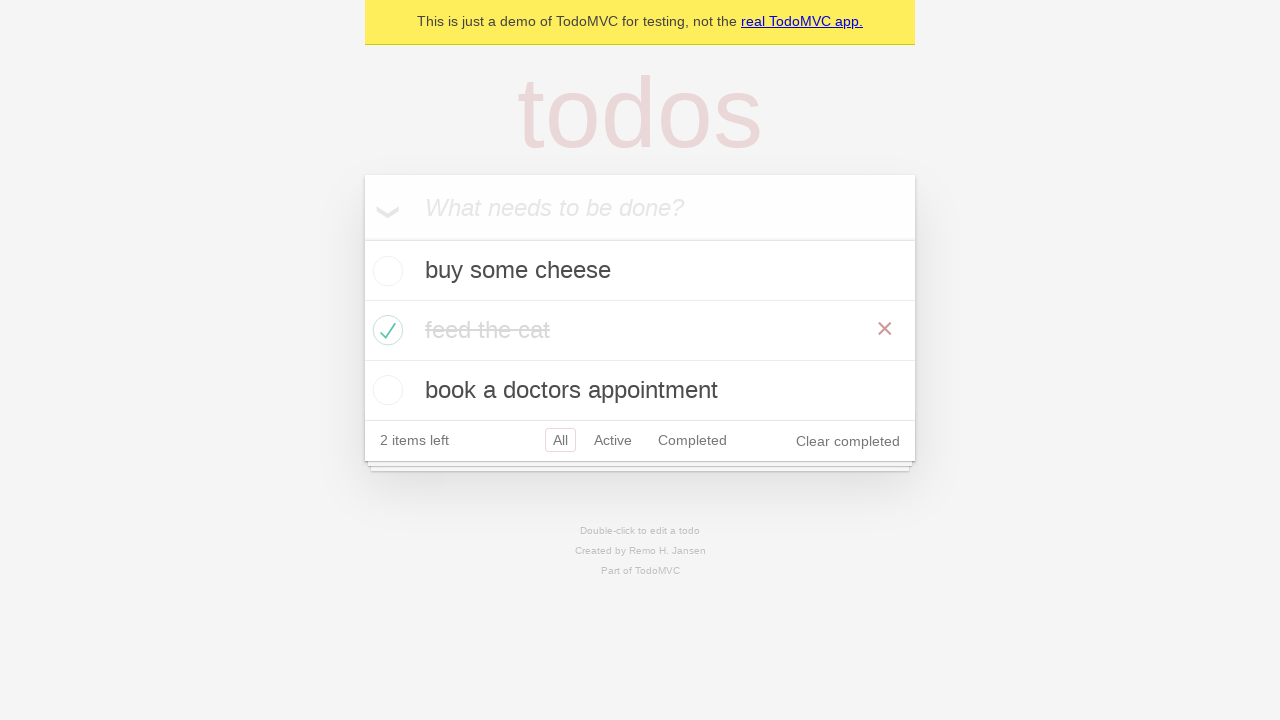